Tests flight booking form by selecting round trip, entering country, selecting origin and destination airports, choosing dates, adding passengers, selecting currency, and submitting the search

Starting URL: https://rahulshettyacademy.com/dropdownsPractise/

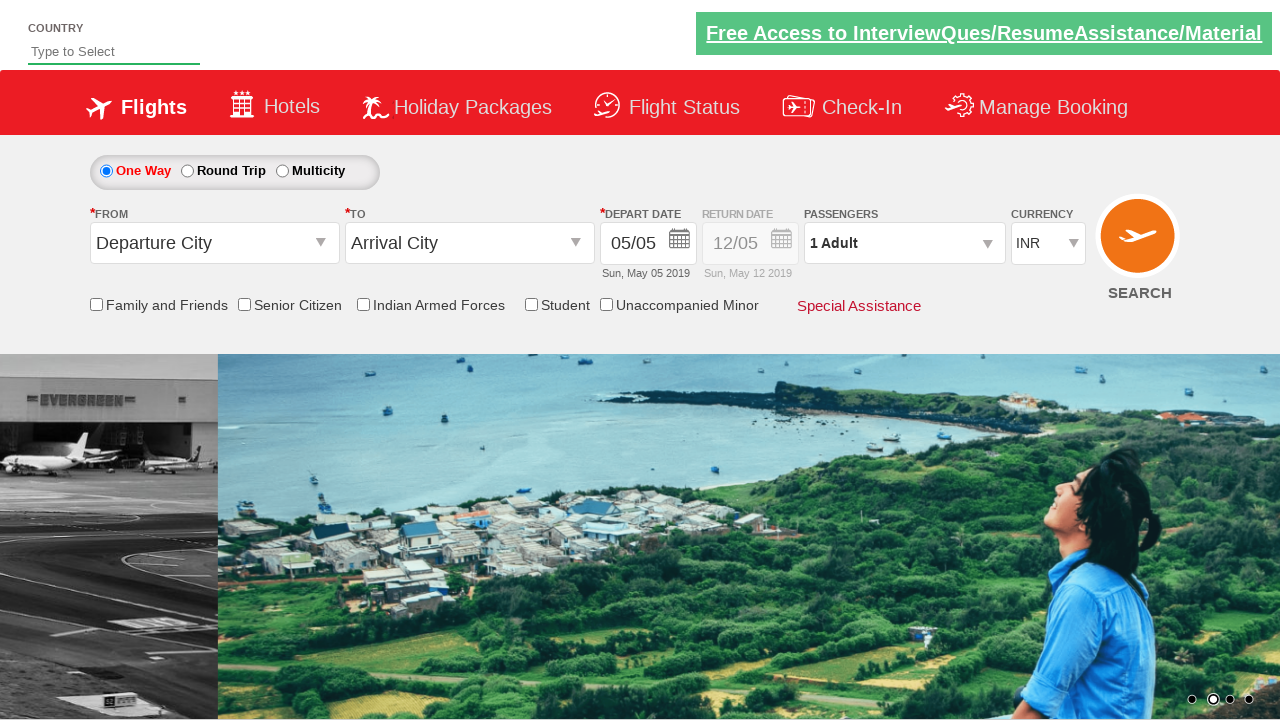

Selected Round Trip option at (187, 171) on input[value='RoundTrip']
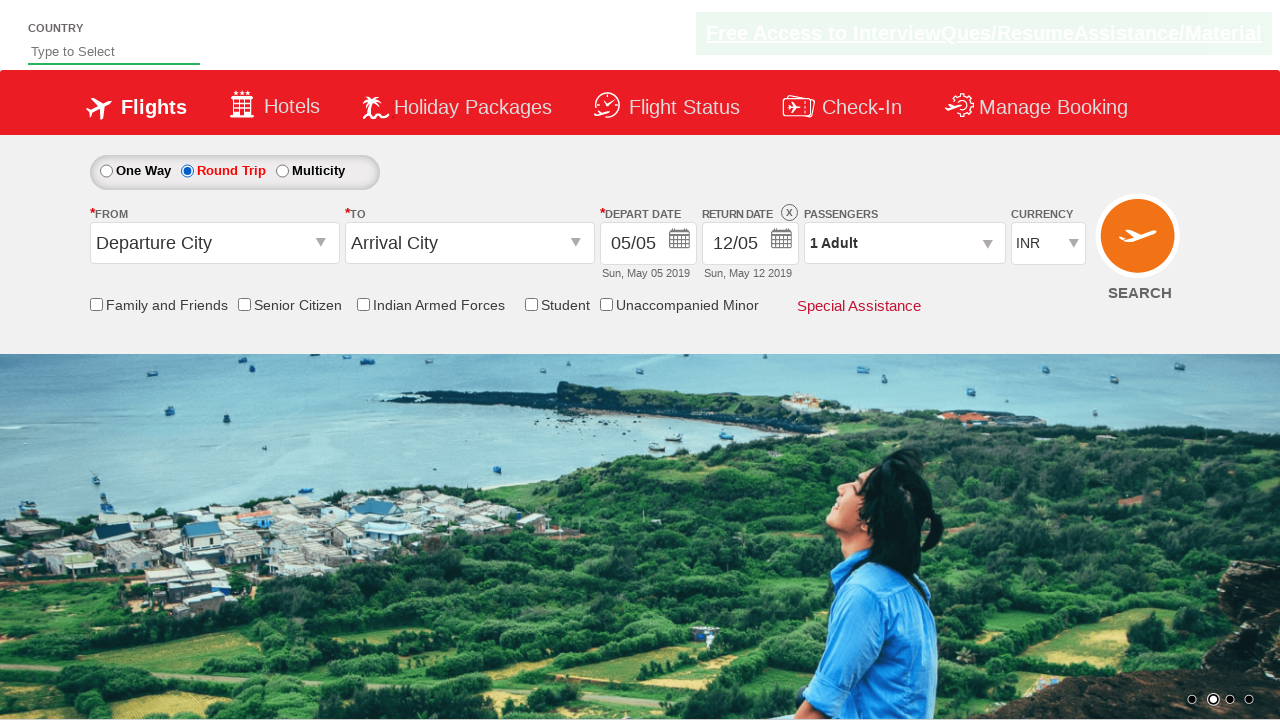

Entered 'ind' in country search field on #autosuggest
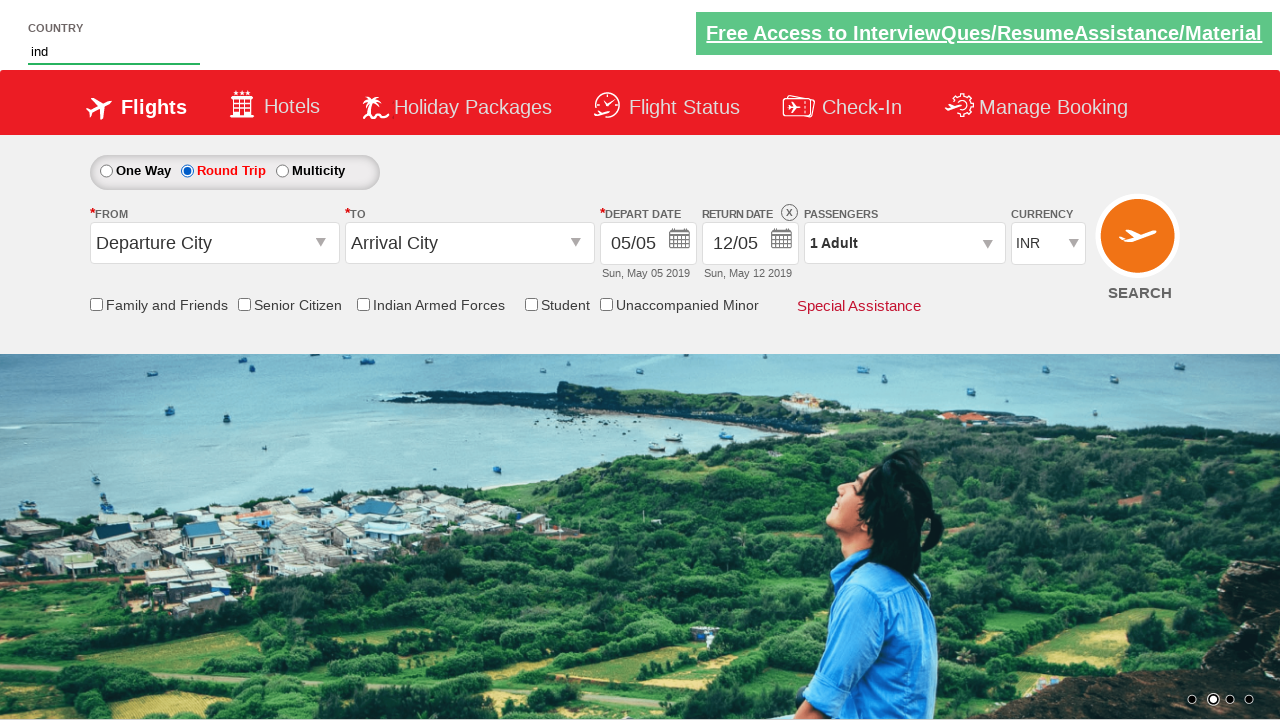

Country dropdown appeared
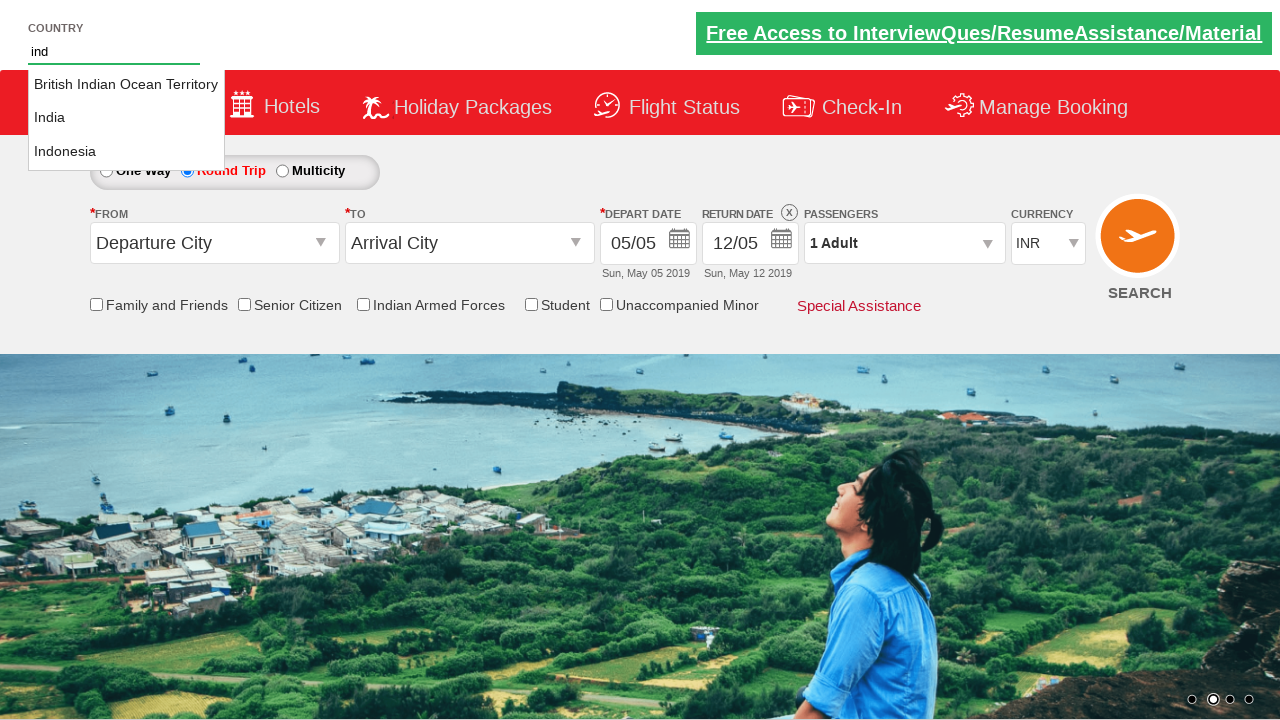

Selected India from country dropdown
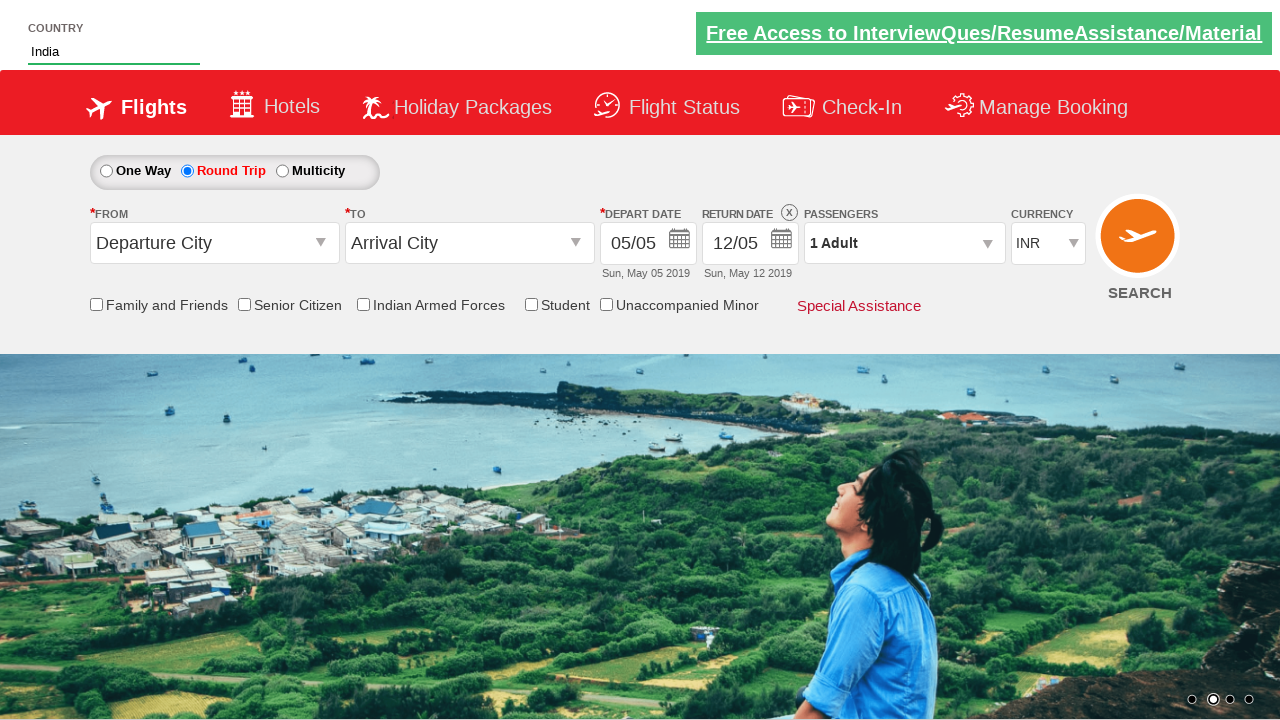

Clicked origin station field at (214, 243) on input[id*='originStation1_CTXT']
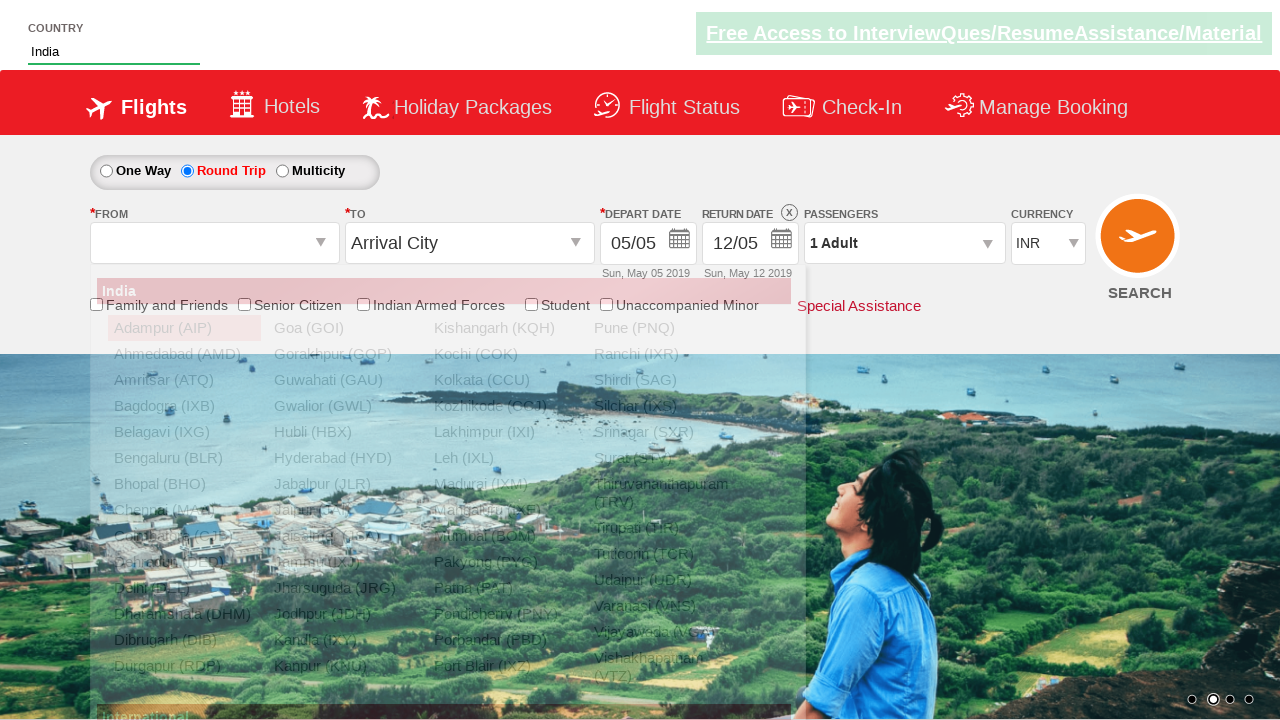

Selected AIP as origin airport at (184, 328) on xpath=//div[contains(@id,'originStation1_CTNR')]/descendant::a[@value='AIP']
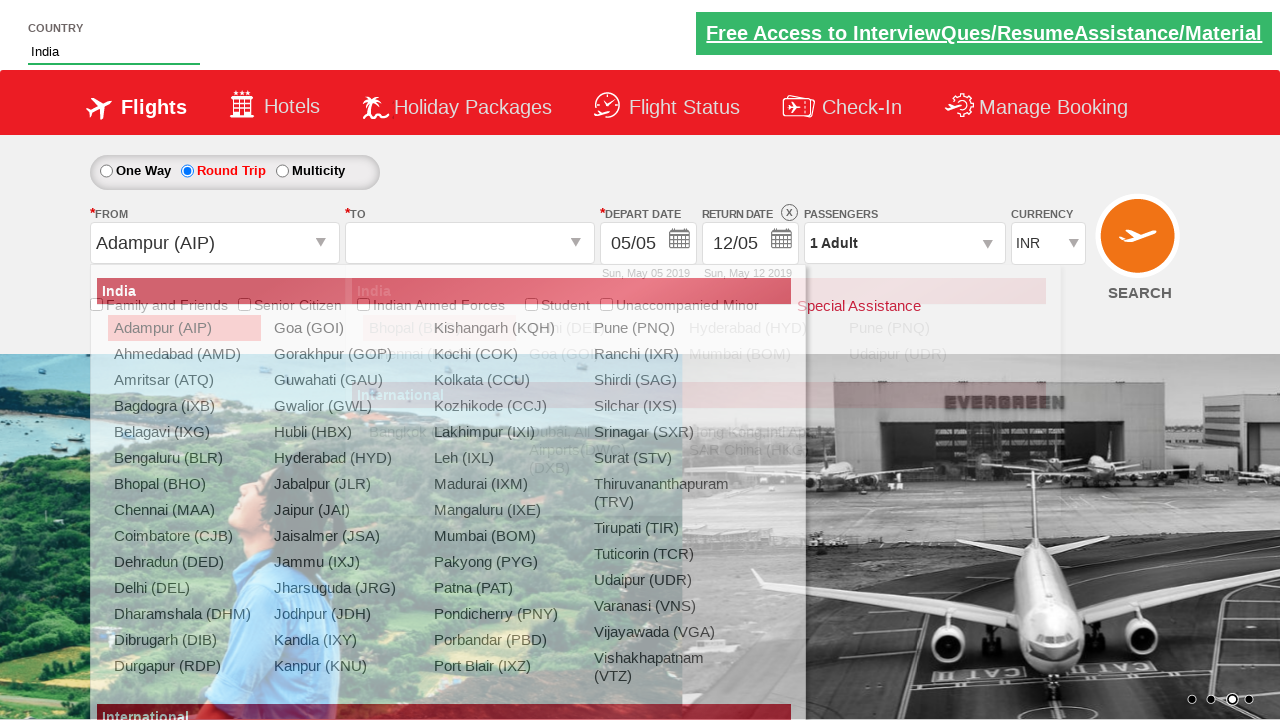

Selected BHO as destination airport at (439, 328) on xpath=//div[contains(@id,'destinationStation1_CTNR')]/descendant::a[@value='BHO'
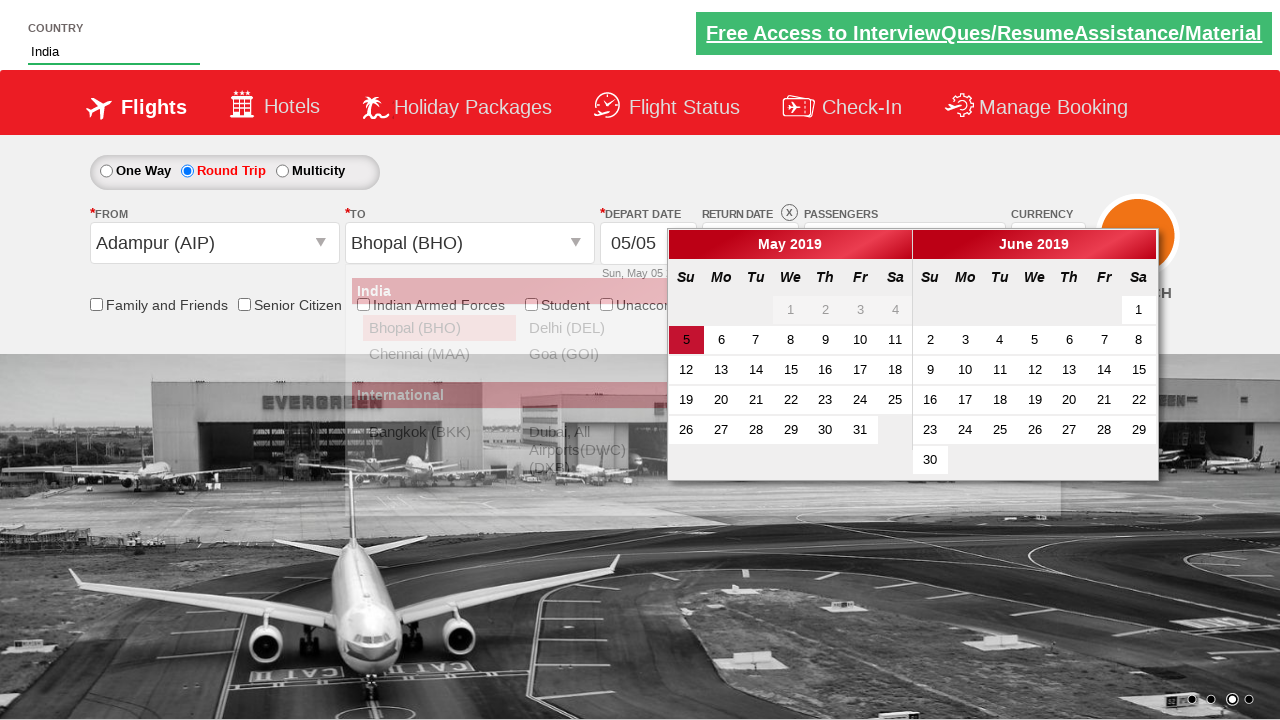

Selected first available departure date
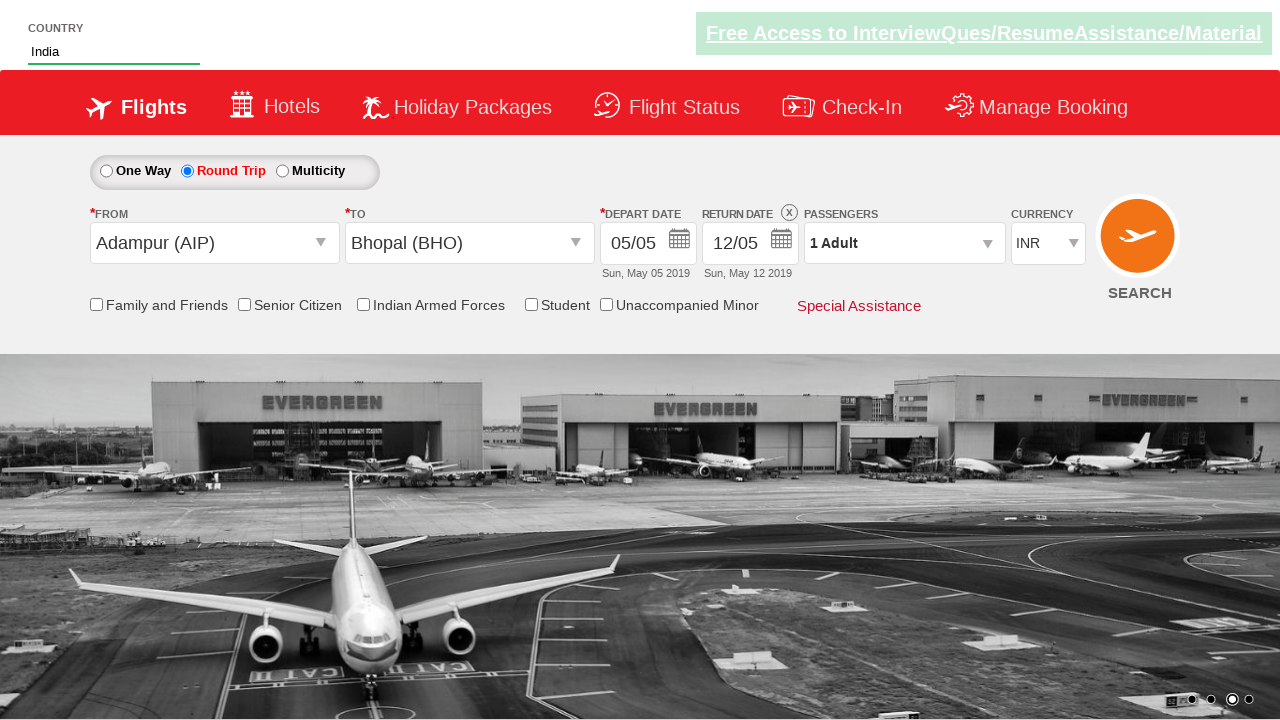

Clicked return date field at (750, 244) on #ctl00_mainContent_view_date2
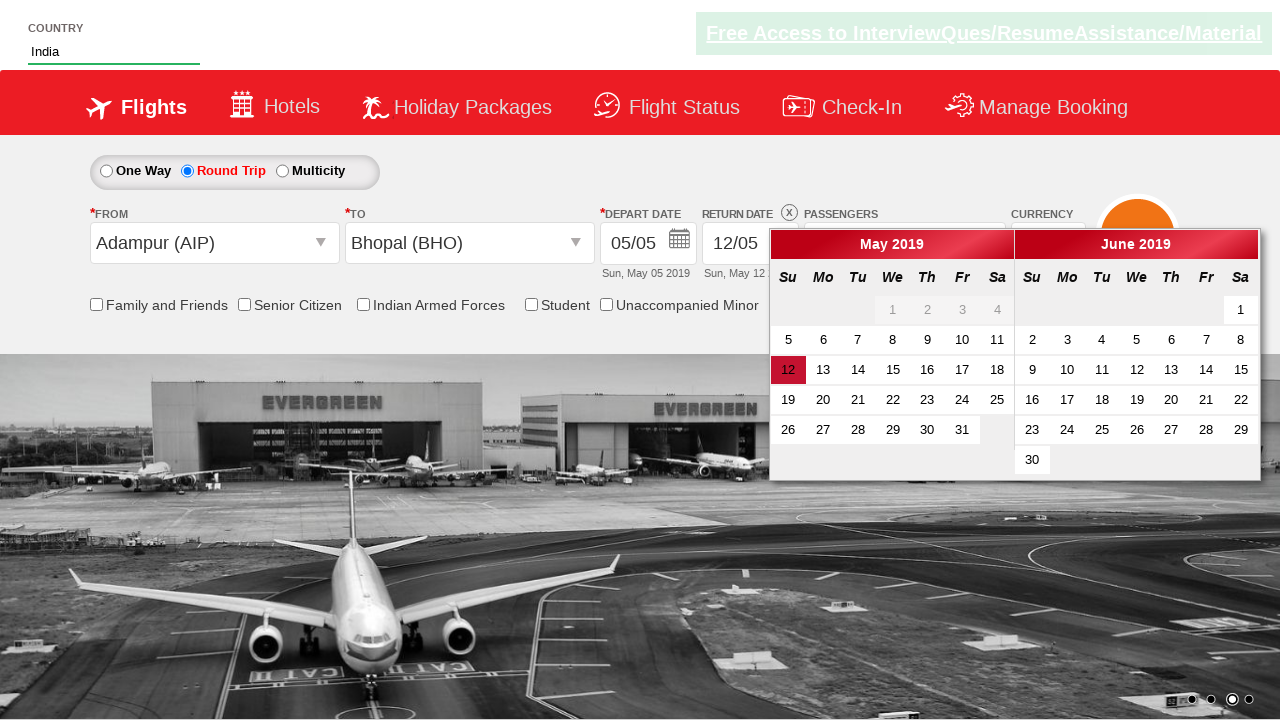

Selected first available return date
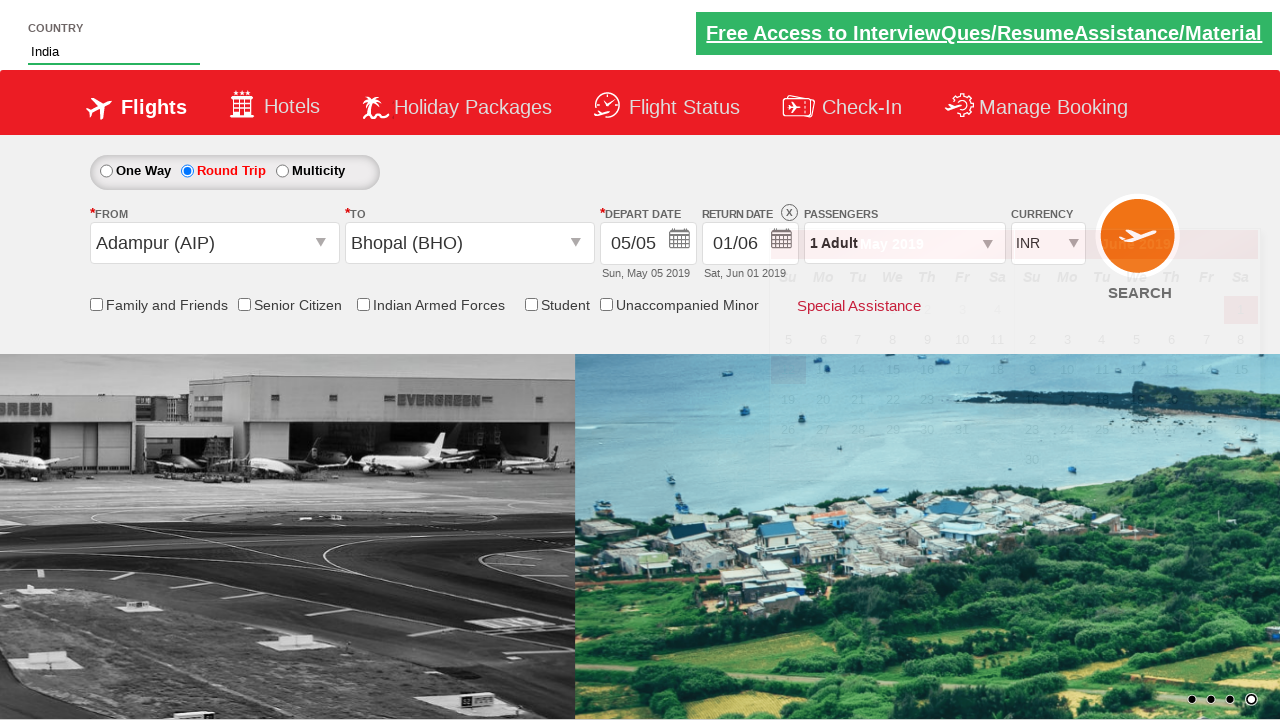

Checked senior citizen discount option at (244, 304) on input[id*='SeniorCitizenDiscount']
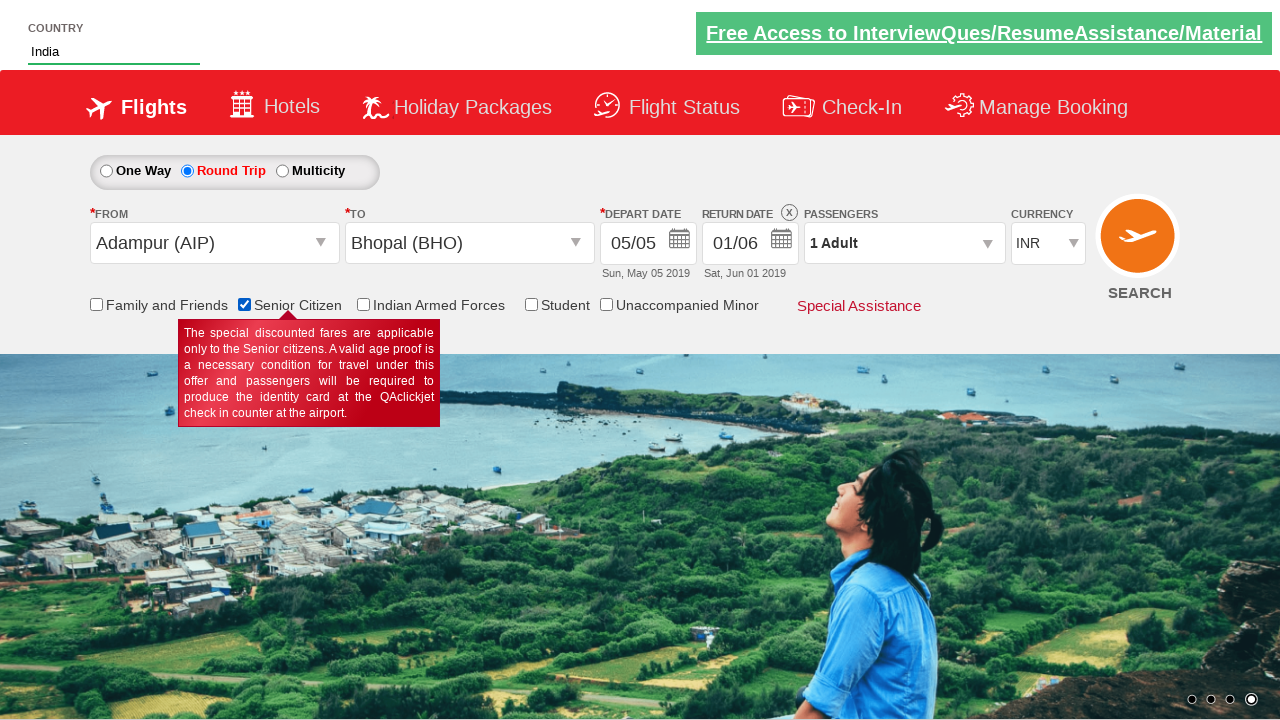

Opened passenger selection dropdown at (904, 243) on #divpaxinfo
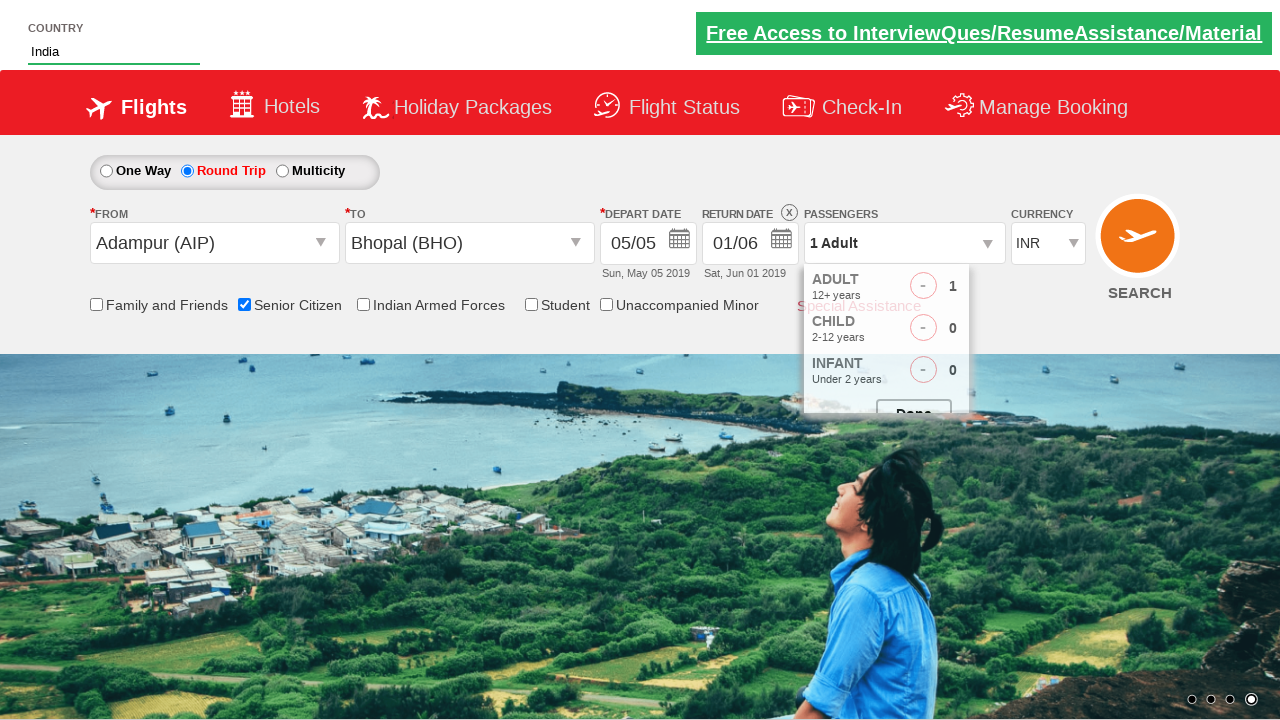

Incremented adult count (iteration 1/4) at (982, 288) on #hrefIncAdt
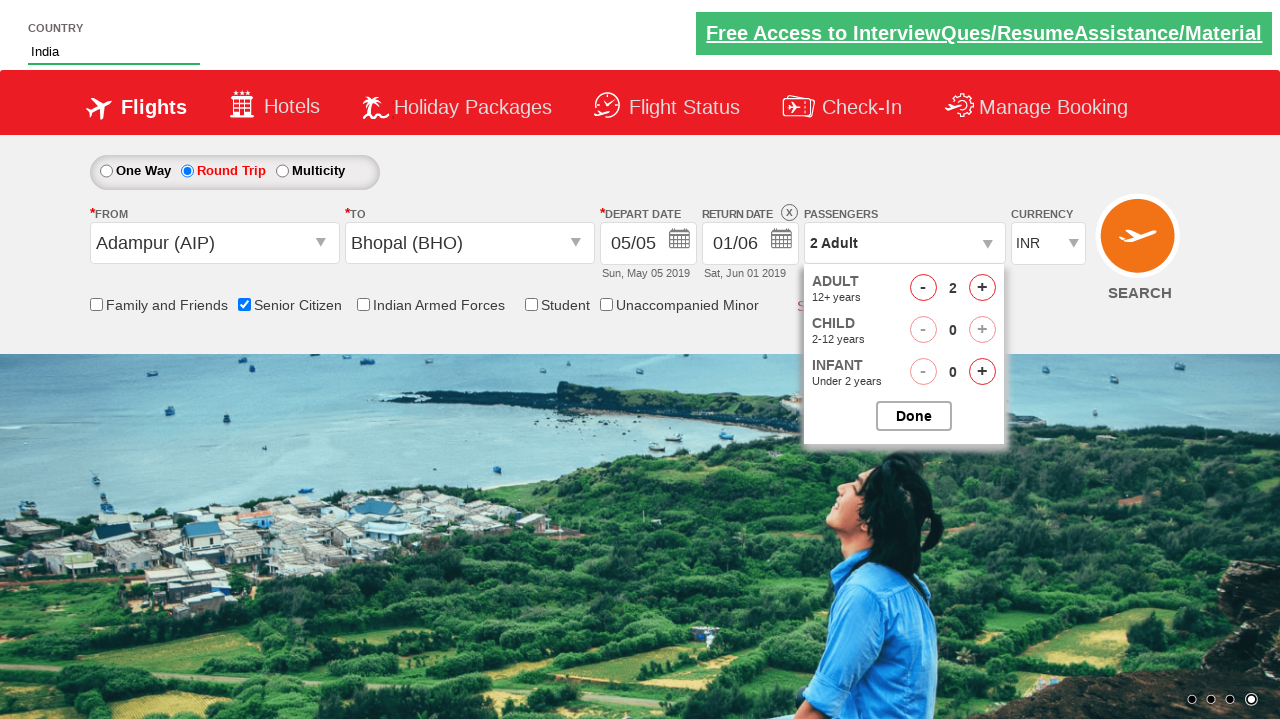

Incremented adult count (iteration 2/4) at (982, 288) on #hrefIncAdt
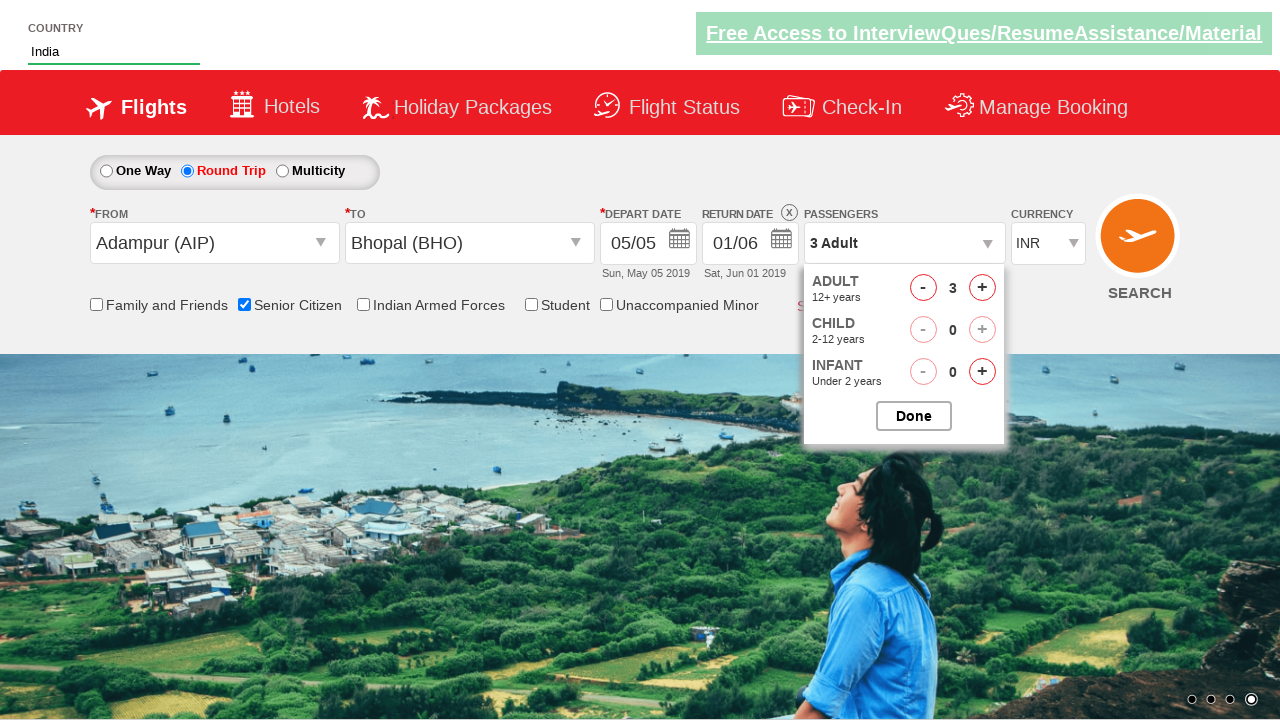

Incremented adult count (iteration 3/4) at (982, 288) on #hrefIncAdt
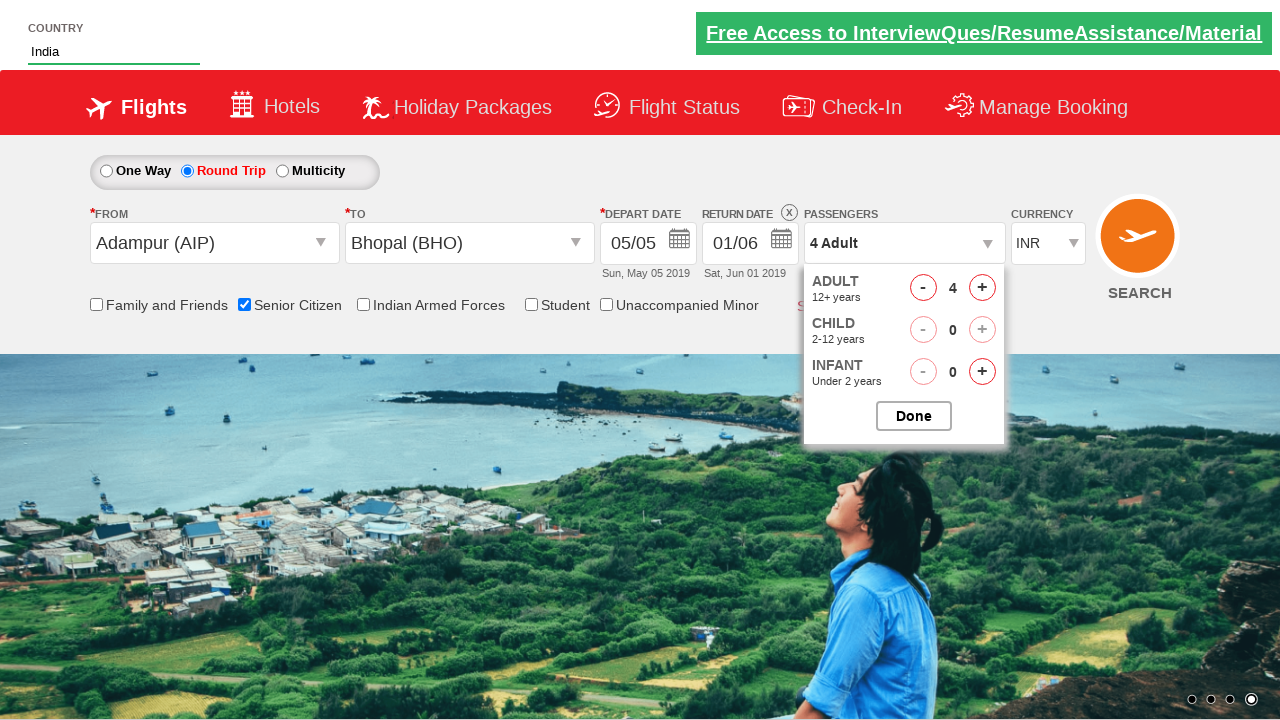

Incremented adult count (iteration 4/4) at (982, 288) on #hrefIncAdt
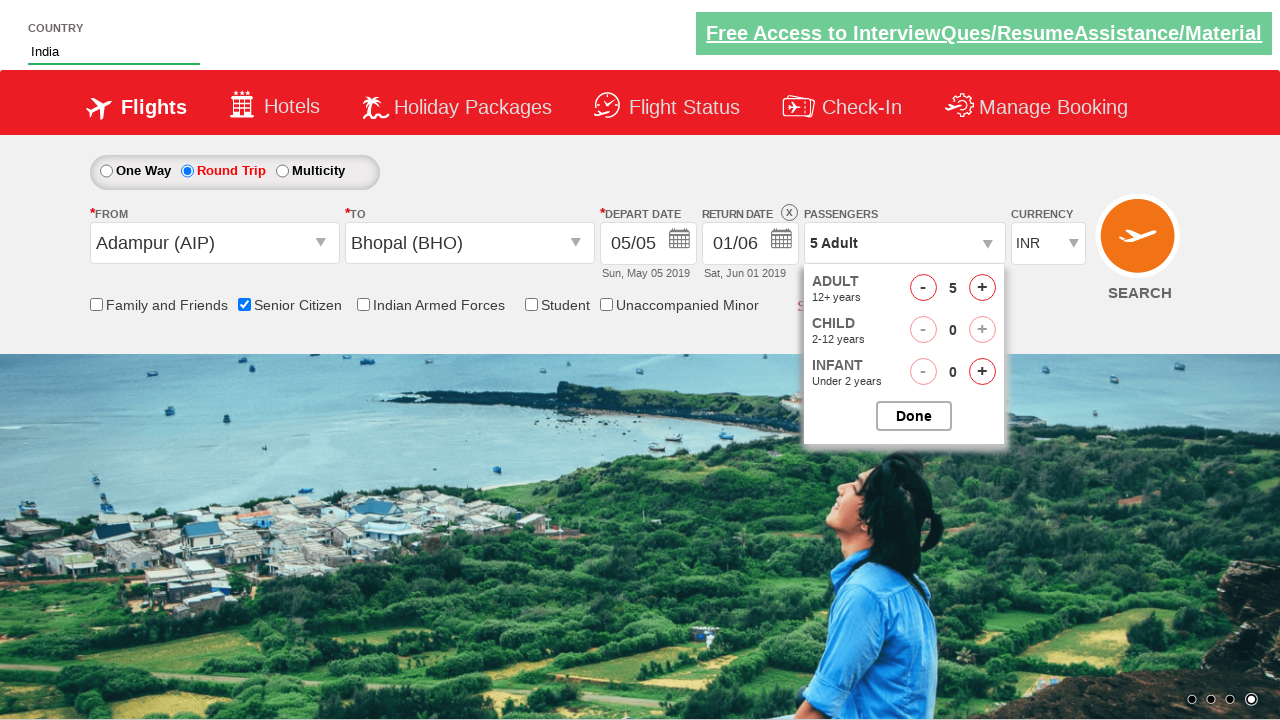

Closed passenger selection dropdown at (914, 416) on #btnclosepaxoption
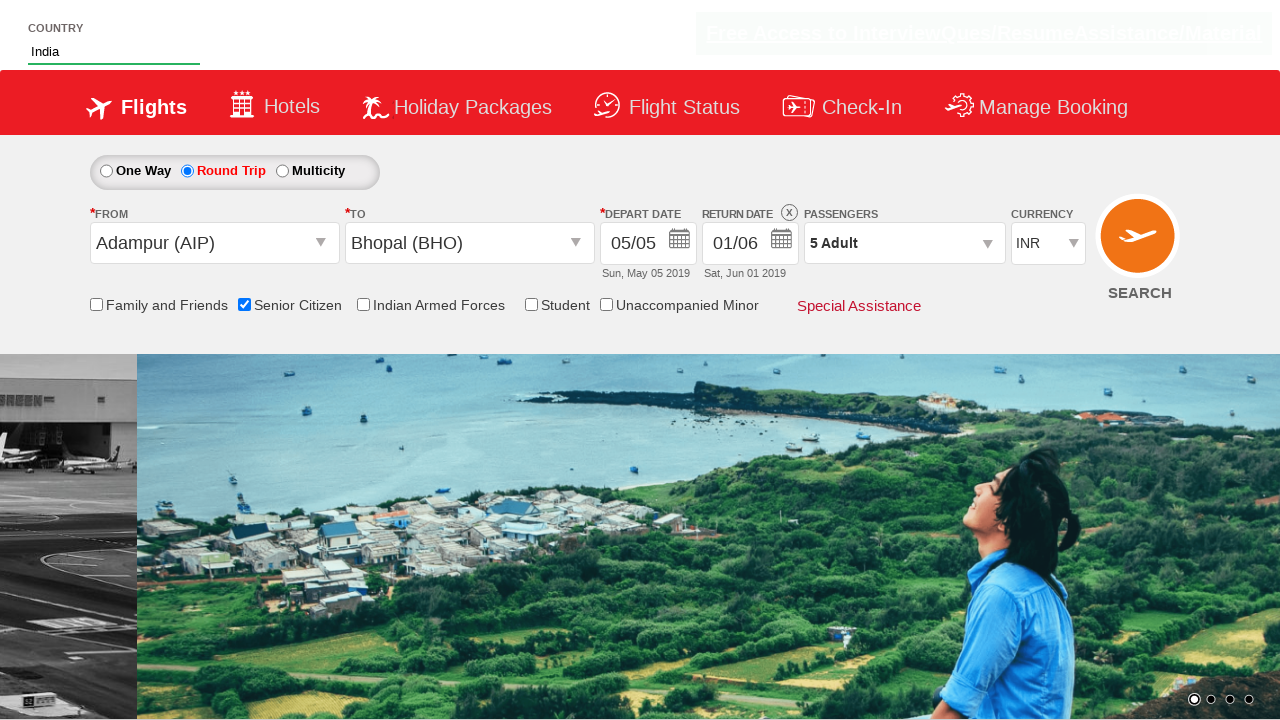

Selected AED currency on #ctl00_mainContent_DropDownListCurrency
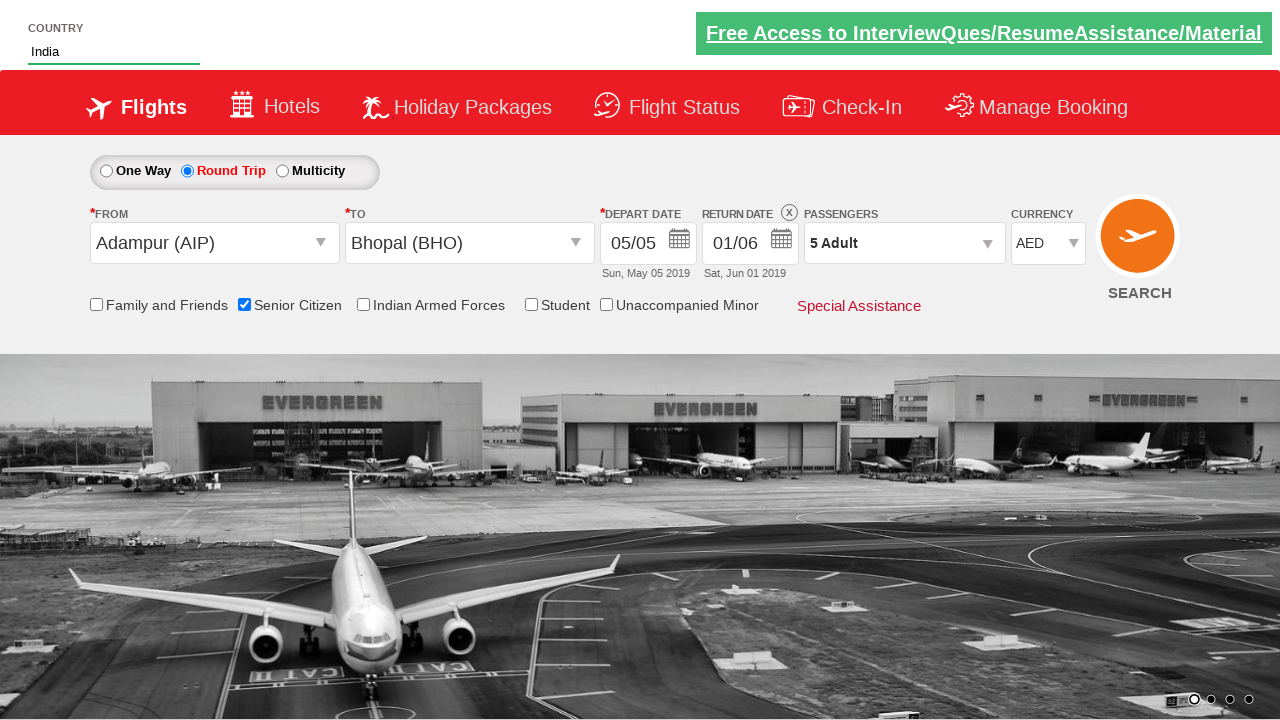

Changed currency to USD on #ctl00_mainContent_DropDownListCurrency
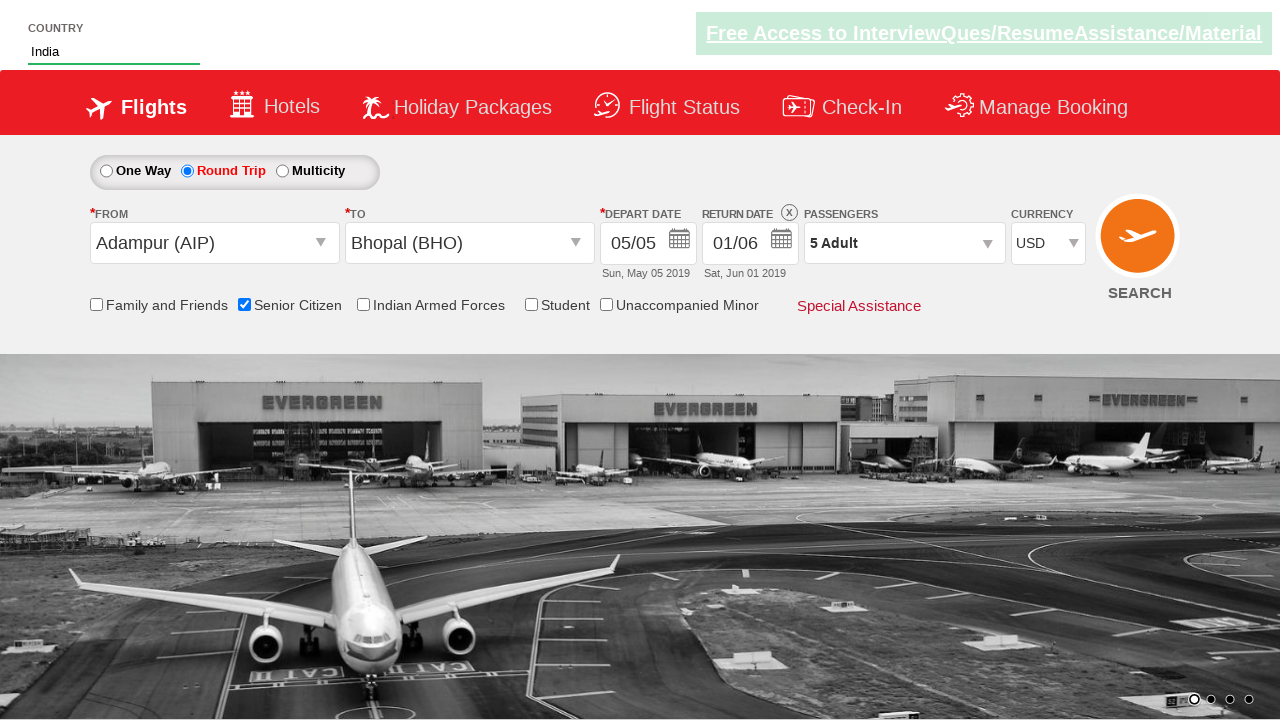

Submitted flight search form at (1140, 245) on #ctl00_mainContent_btn_FindFlights
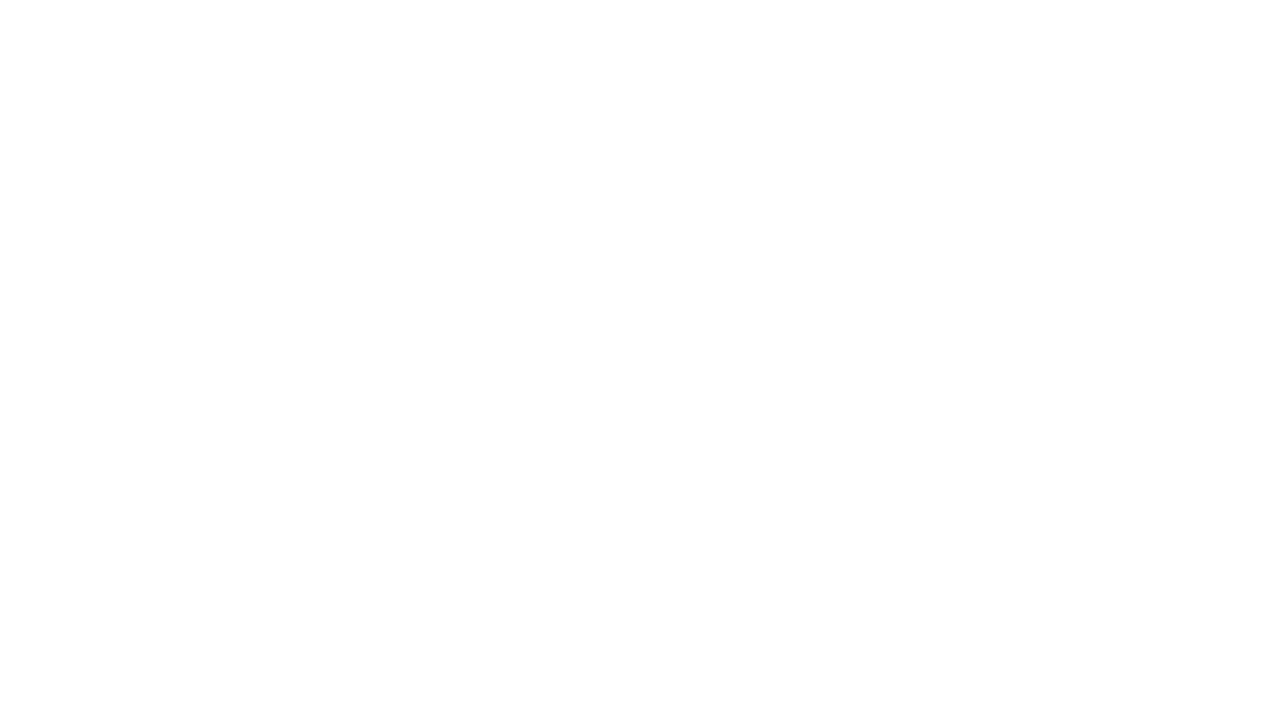

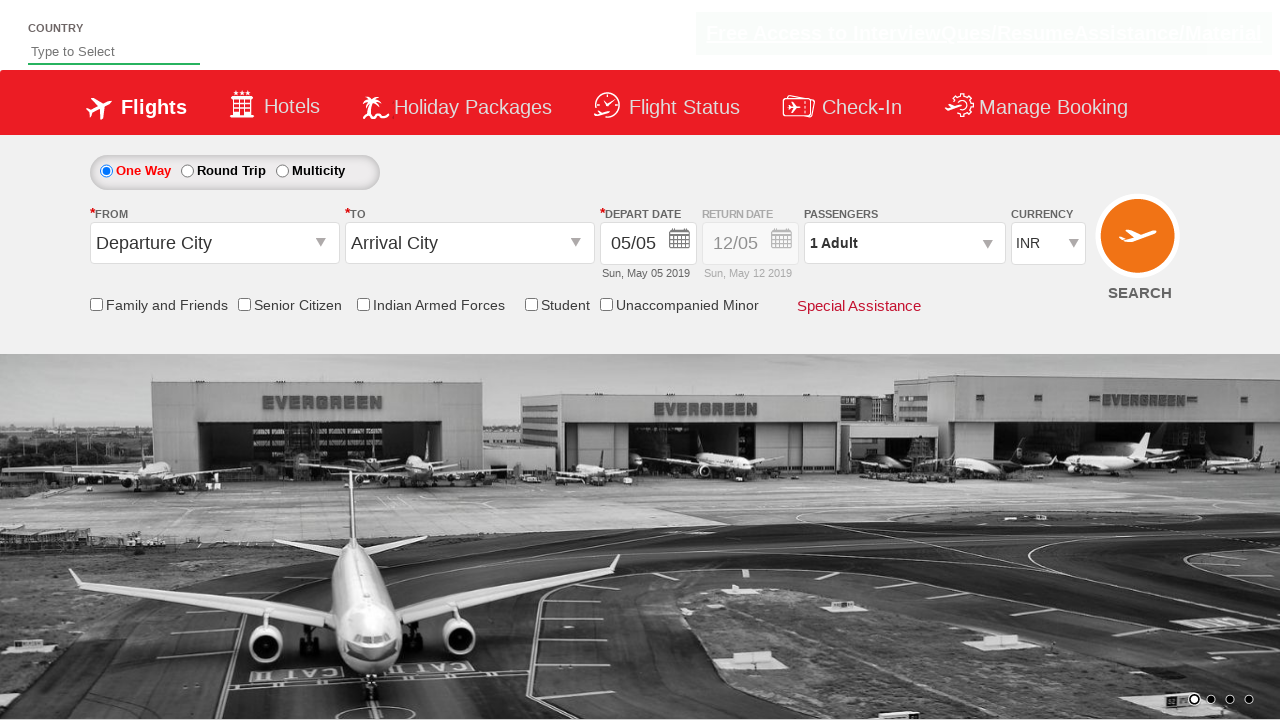